Clicks button to trigger simple alert and accepts it

Starting URL: http://demo.automationtesting.in/Alerts.html

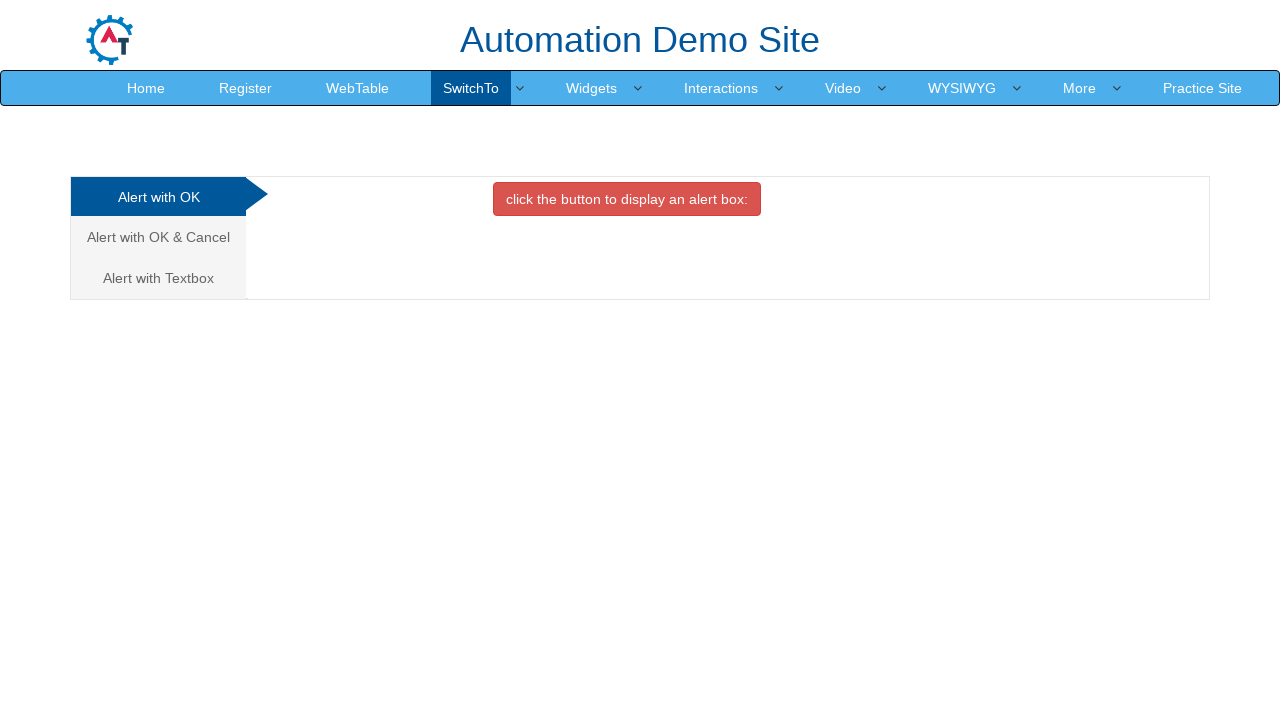

Clicked button to trigger simple alert at (627, 199) on button.btn.btn-danger
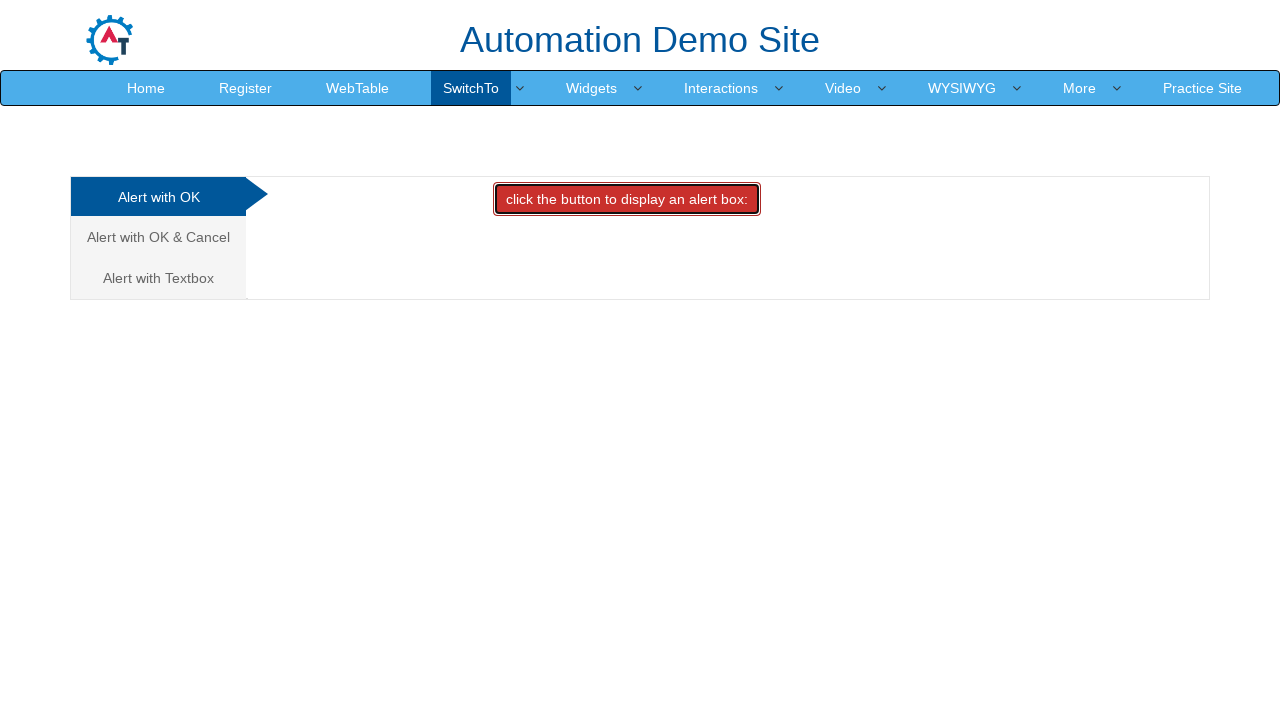

Set up dialog handler to accept alert
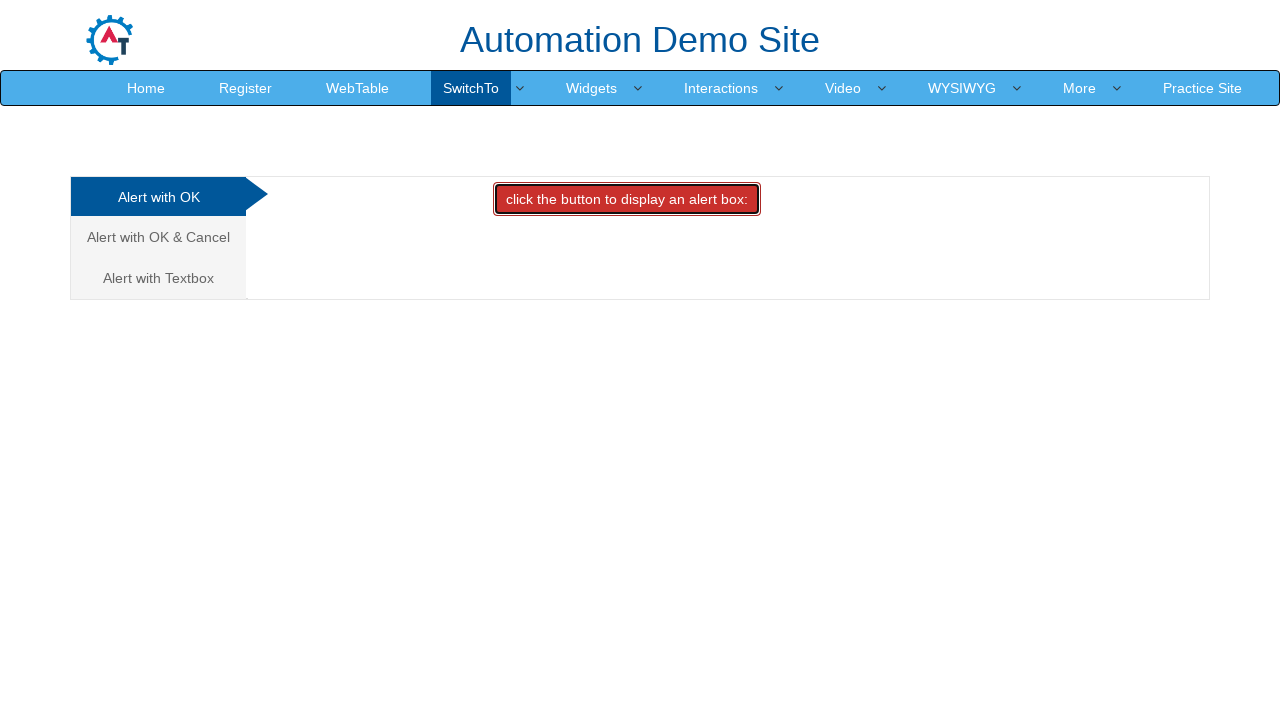

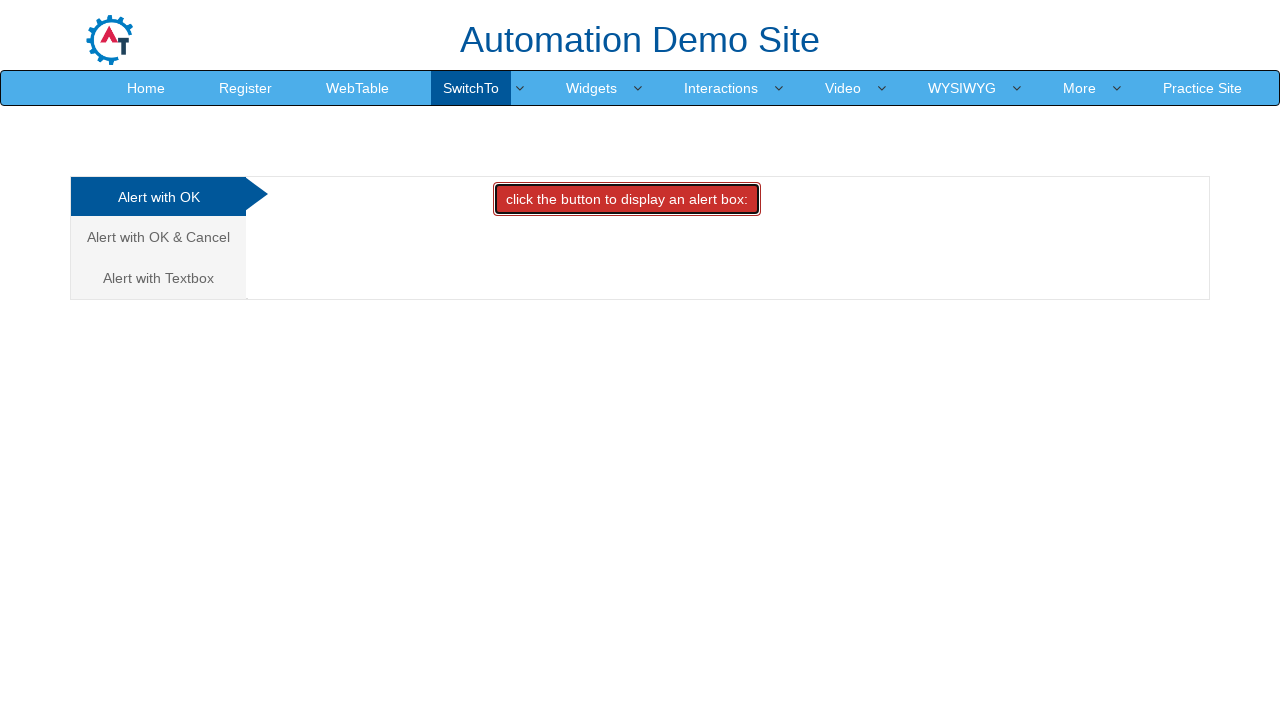